Tests that the random ID element has a different ID after page refresh

Starting URL: https://demoqa.com/dynamic-properties

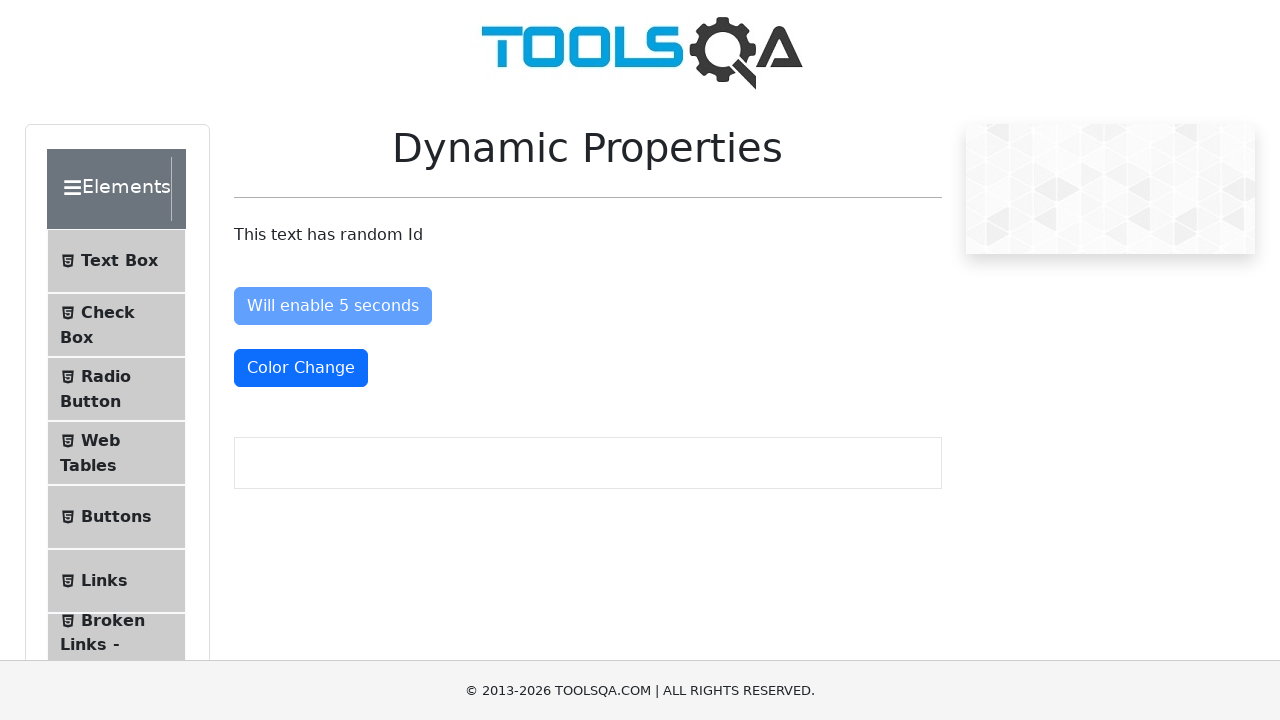

Retrieved initial ID of random element: sxVhO
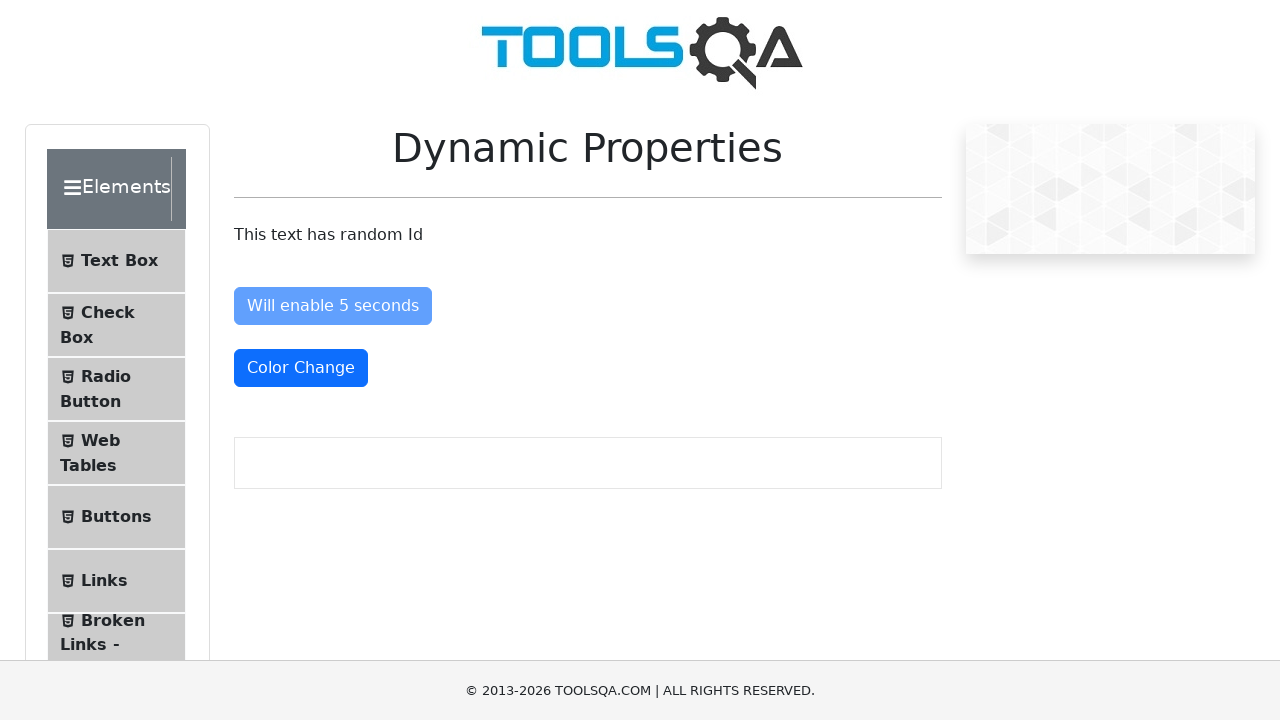

Reloaded the page
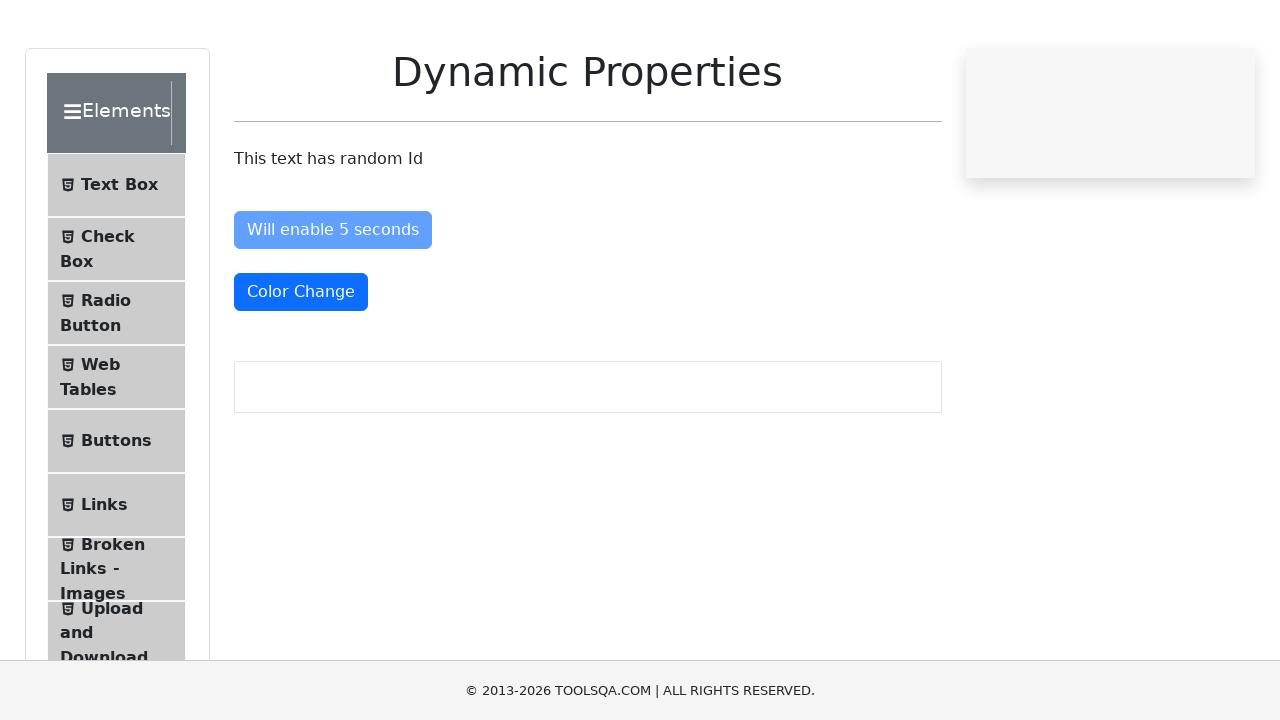

Waited for random element to appear after page reload
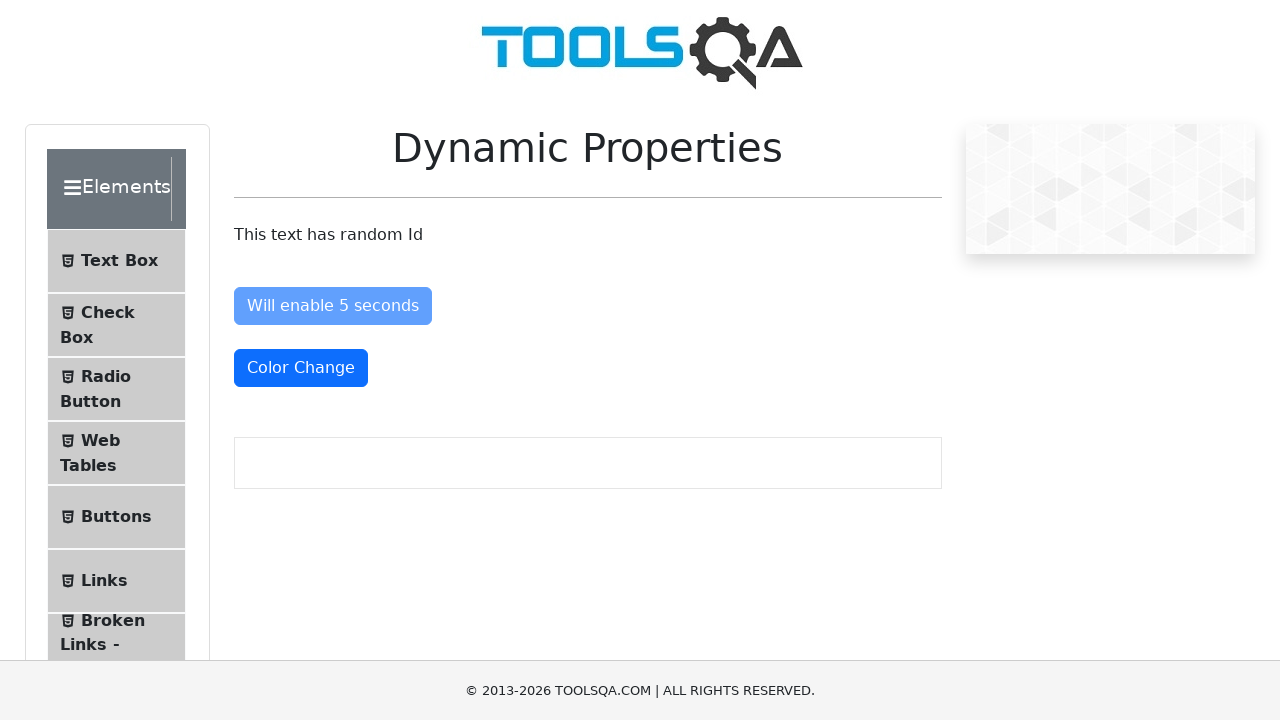

Retrieved updated ID of random element: sMMwG
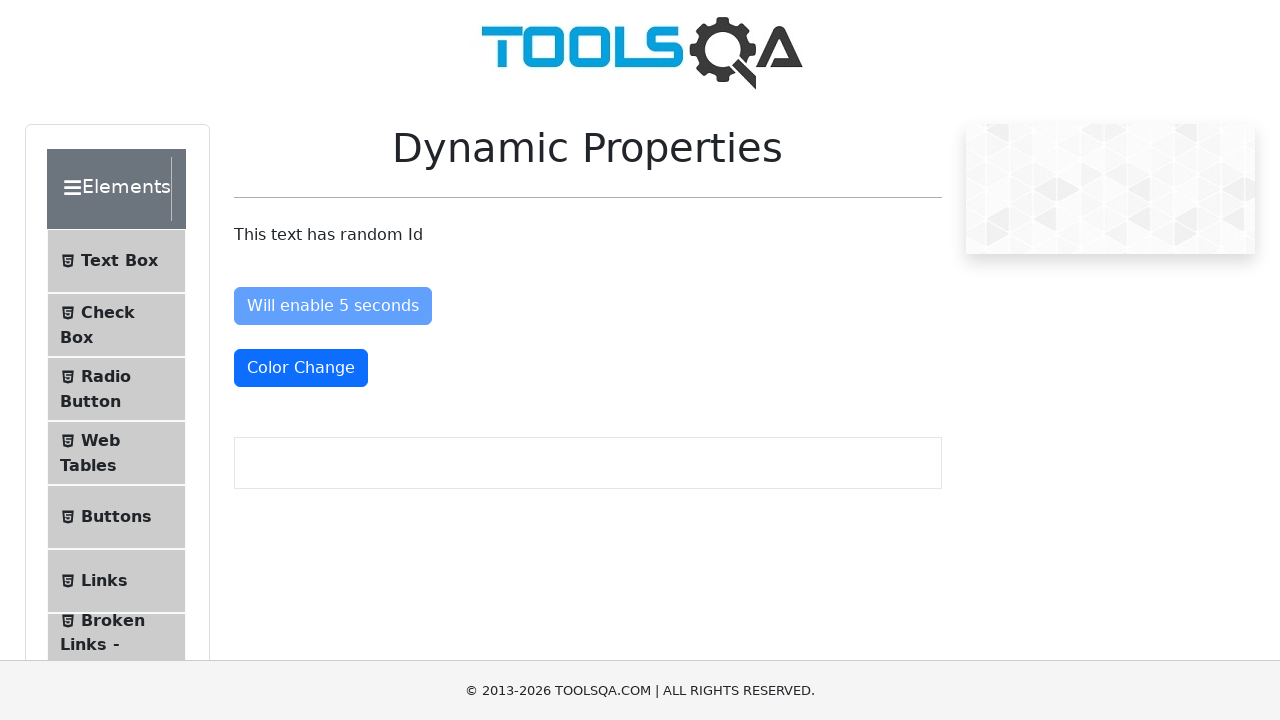

Assertion passed: ID changed after refresh (initial: sxVhO, updated: sMMwG)
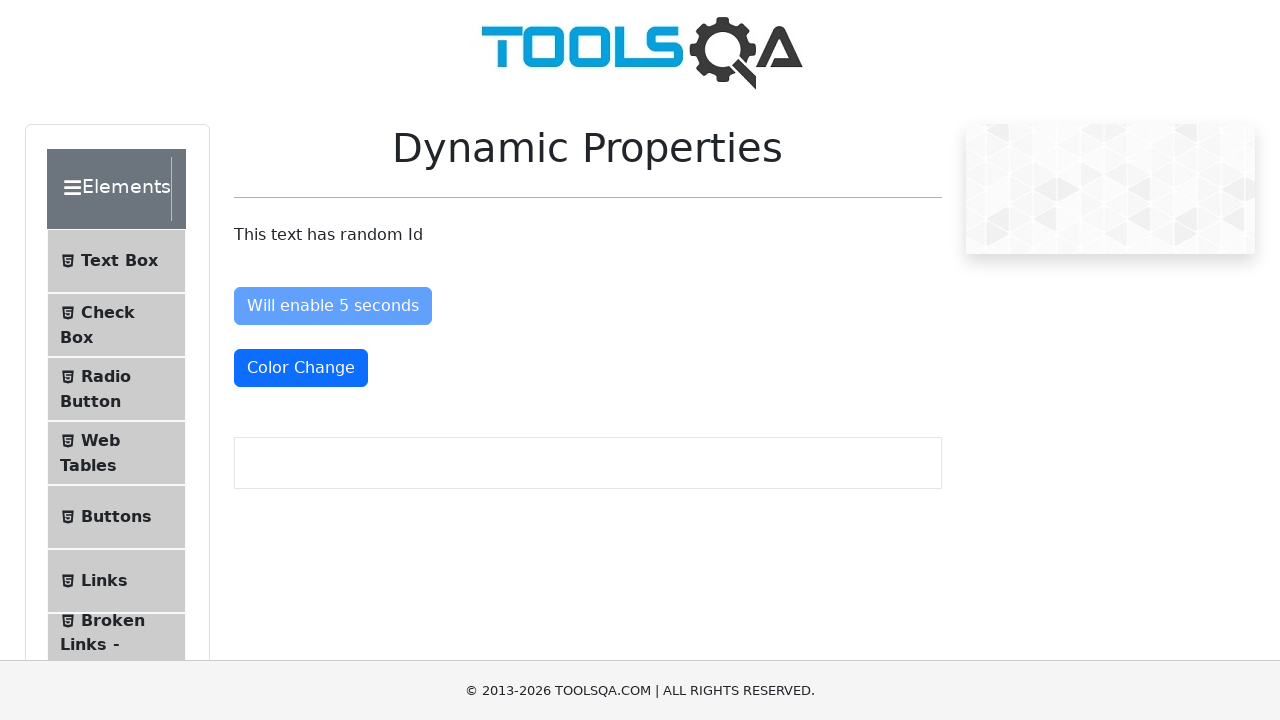

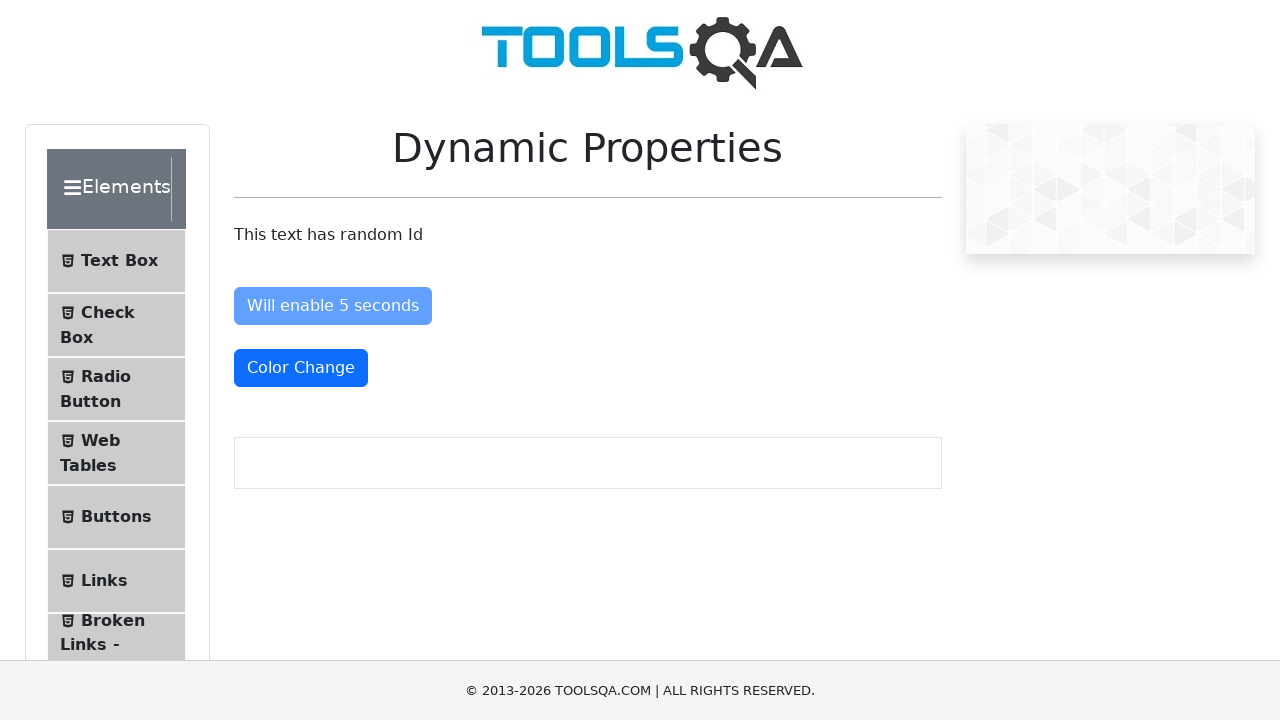